Clicks on Checkout button and verifies the Checkout form page is displayed

Starting URL: https://webshop-agil-testautomatiserare.netlify.app/

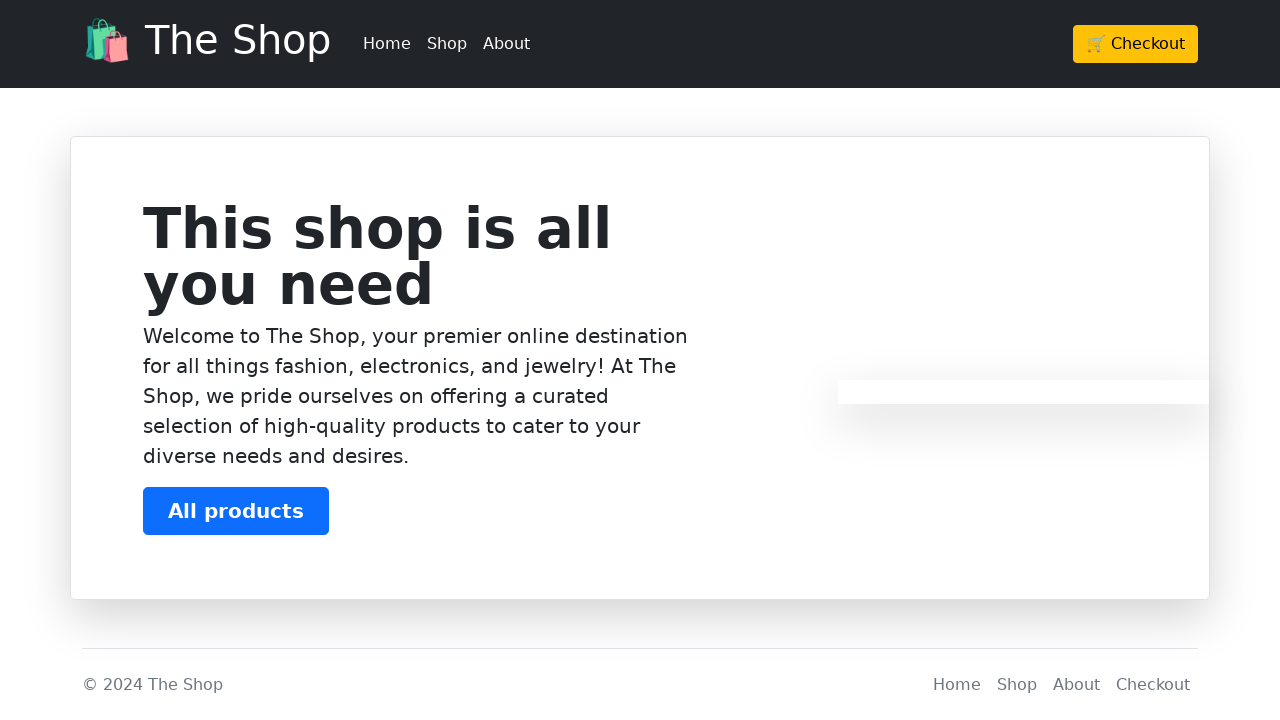

Clicked Checkout button in header at (1136, 44) on xpath=/html/body/header/div/div/div/a
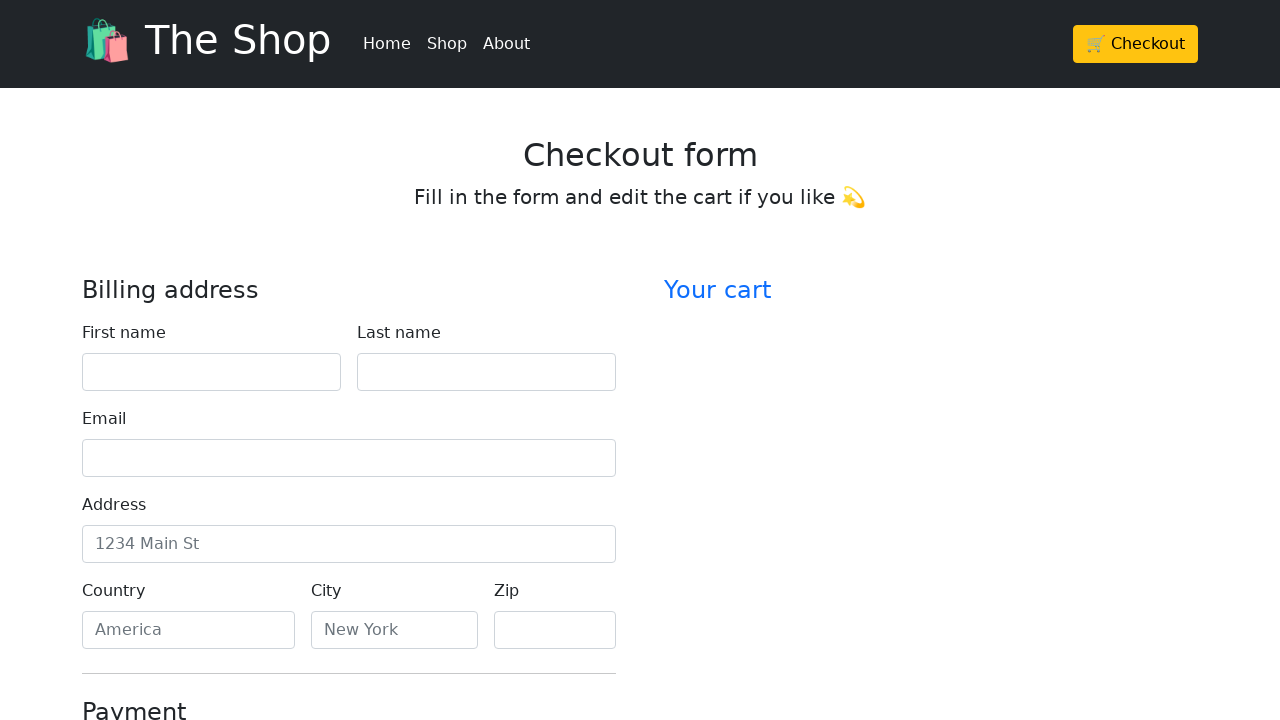

Waited for page to load (1000ms)
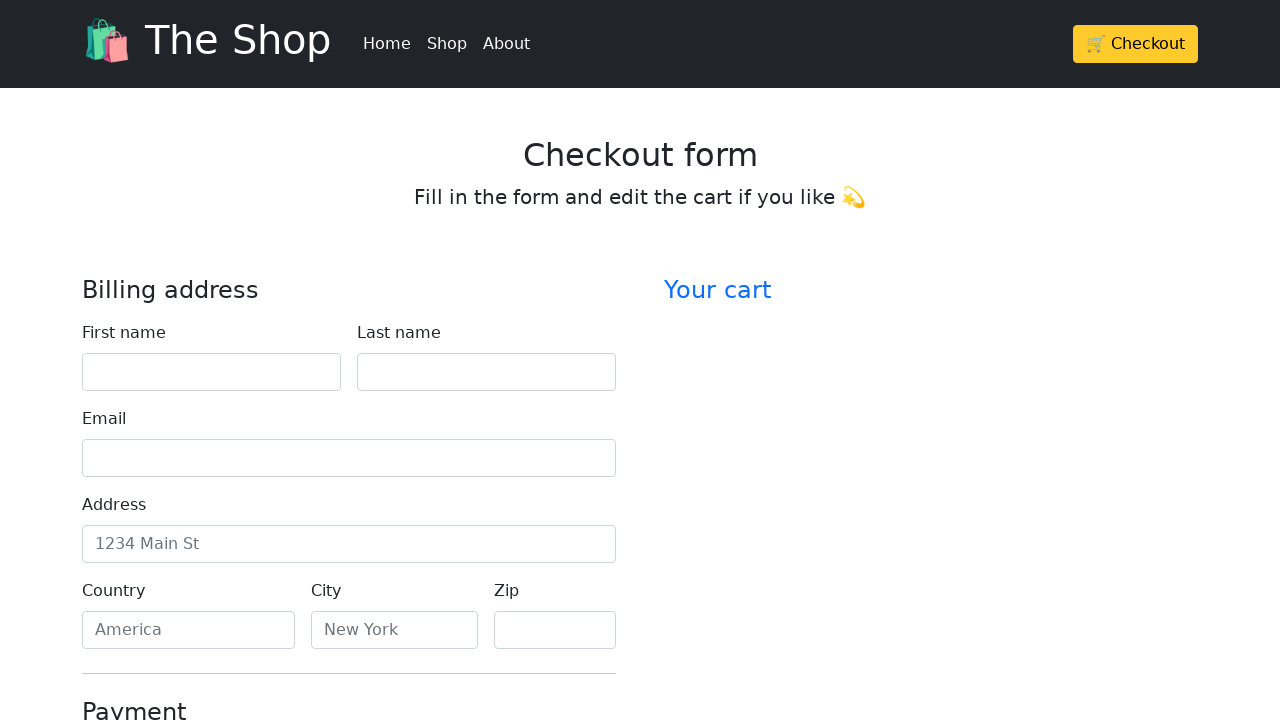

Retrieved Checkout form heading text
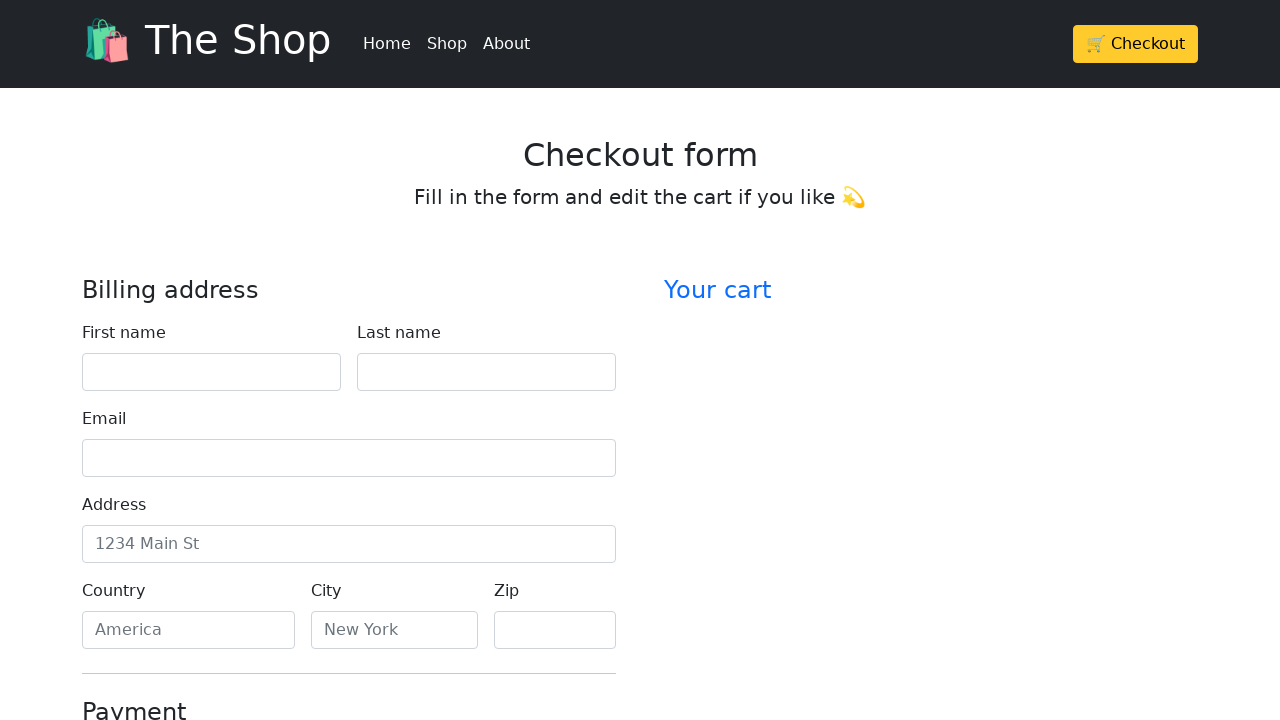

Verified Checkout form heading is correct
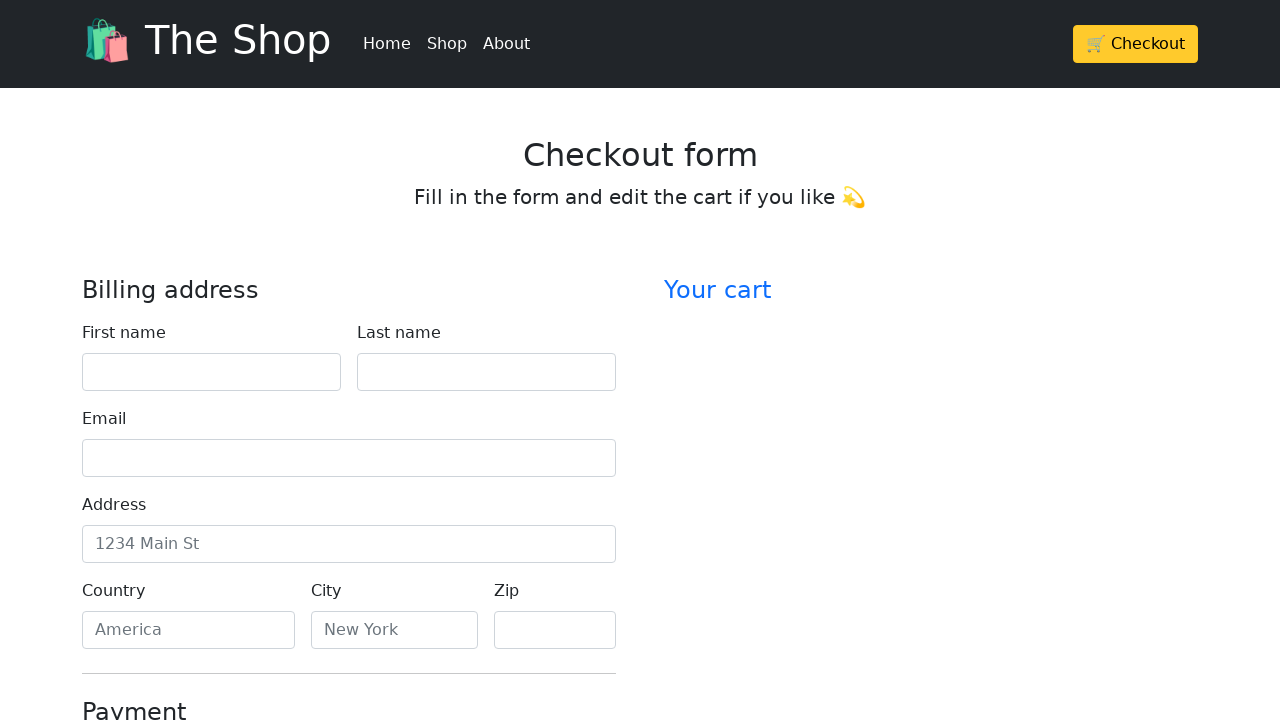

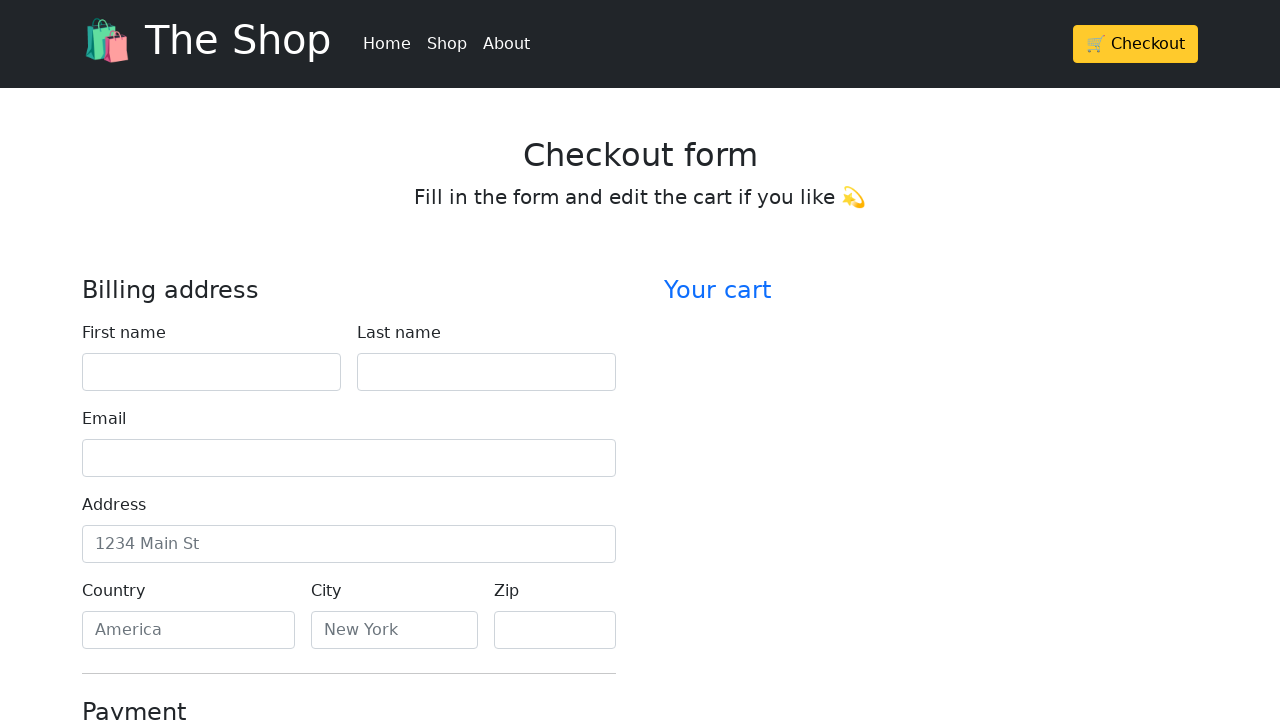